Tests JavaScript prompt alert handling by clicking a button inside an iframe, entering text into the prompt dialog, and accepting it.

Starting URL: https://www.w3schools.com/jsref/tryit.asp?filename=tryjsref_prompt

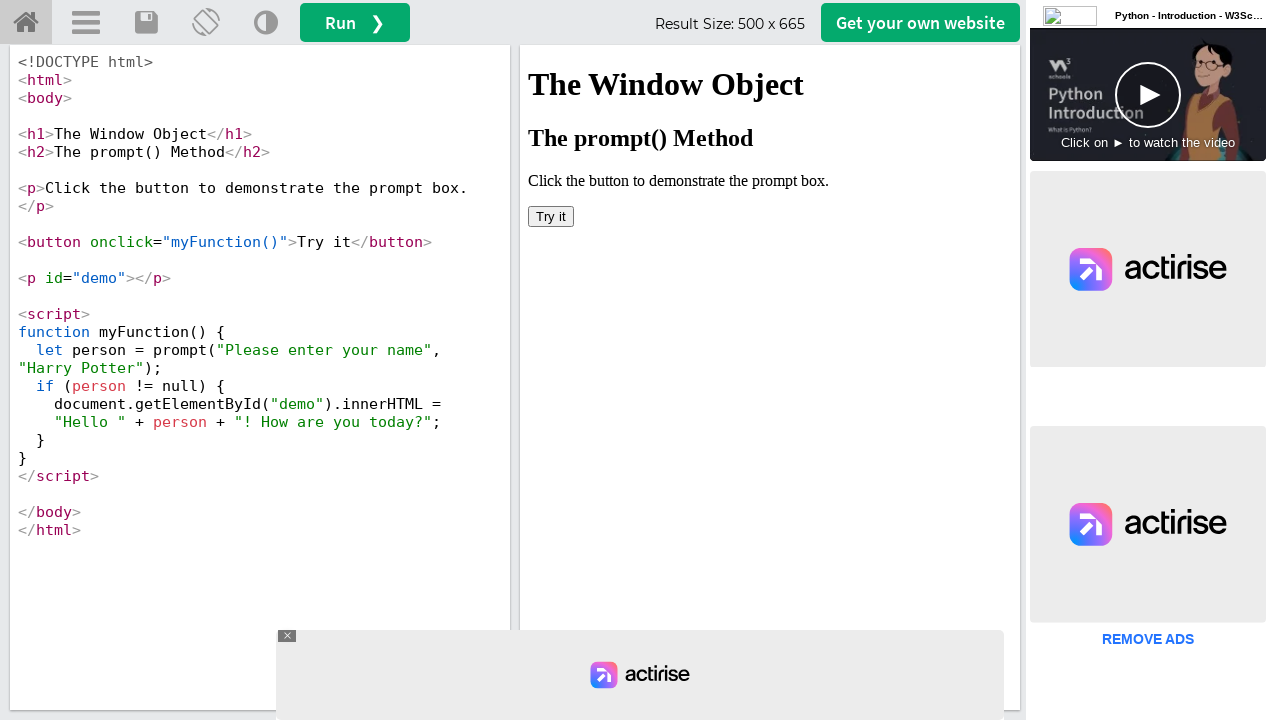

Located iframe with demo content
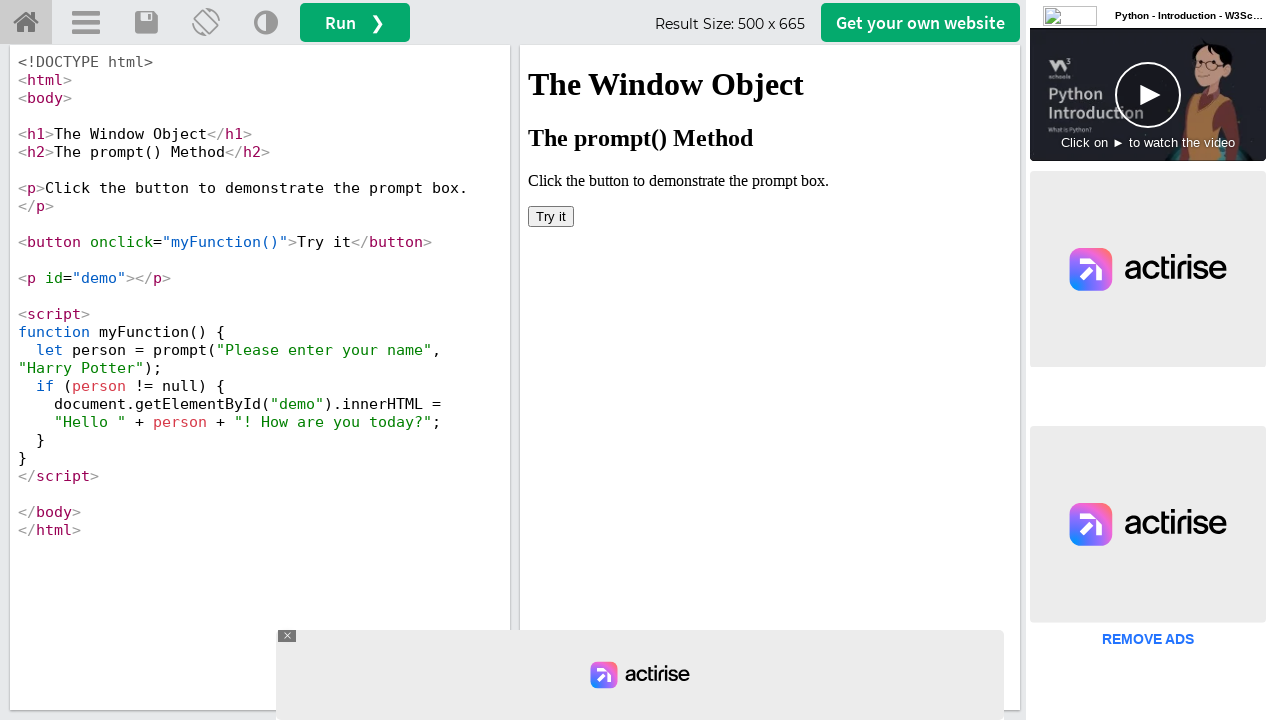

Clicked button to trigger prompt alert at (551, 216) on #iframeResult >> internal:control=enter-frame >> xpath=/html/body/button
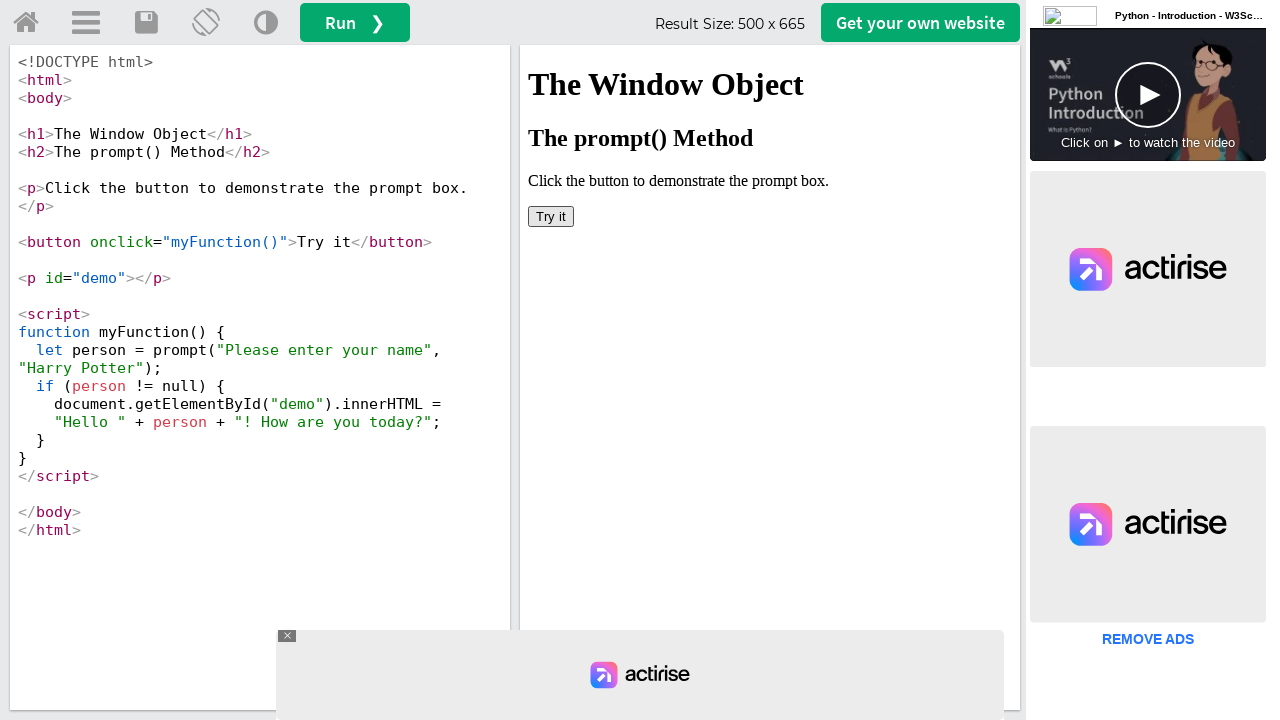

Set up dialog handler to accept prompts with 'My name is Sarah'
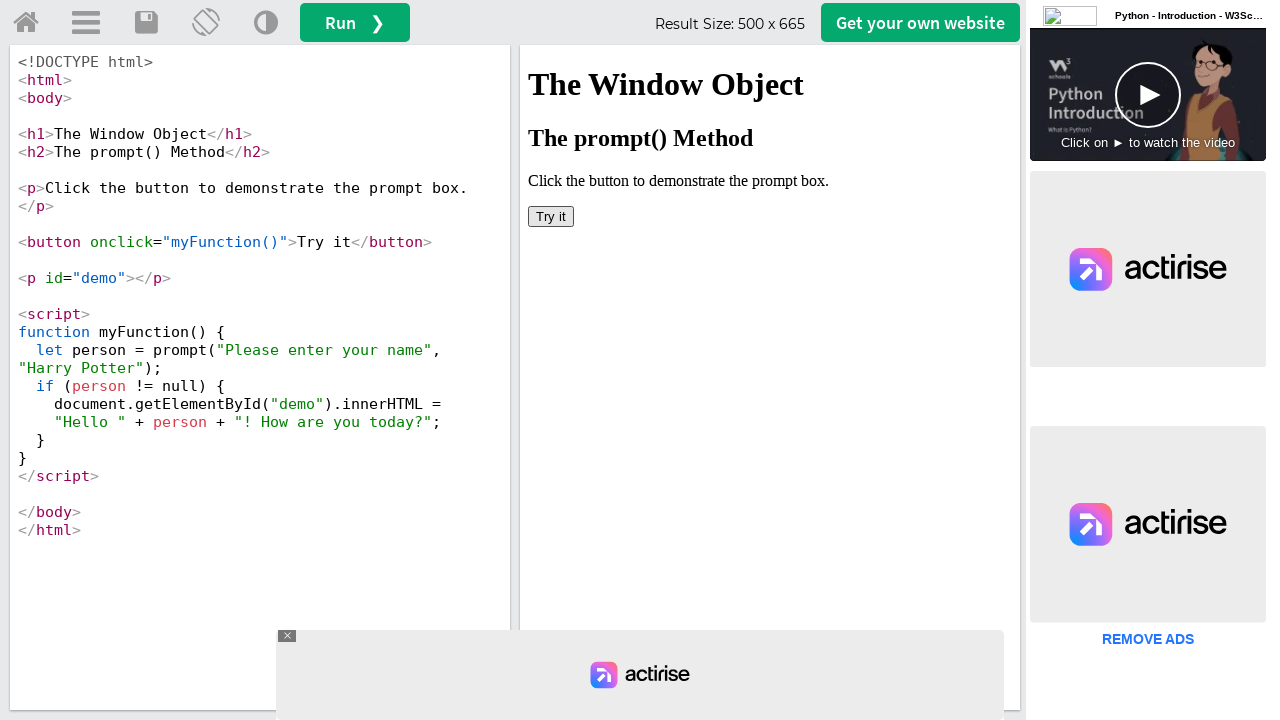

Clicked button again to trigger prompt with handler active at (551, 216) on #iframeResult >> internal:control=enter-frame >> xpath=/html/body/button
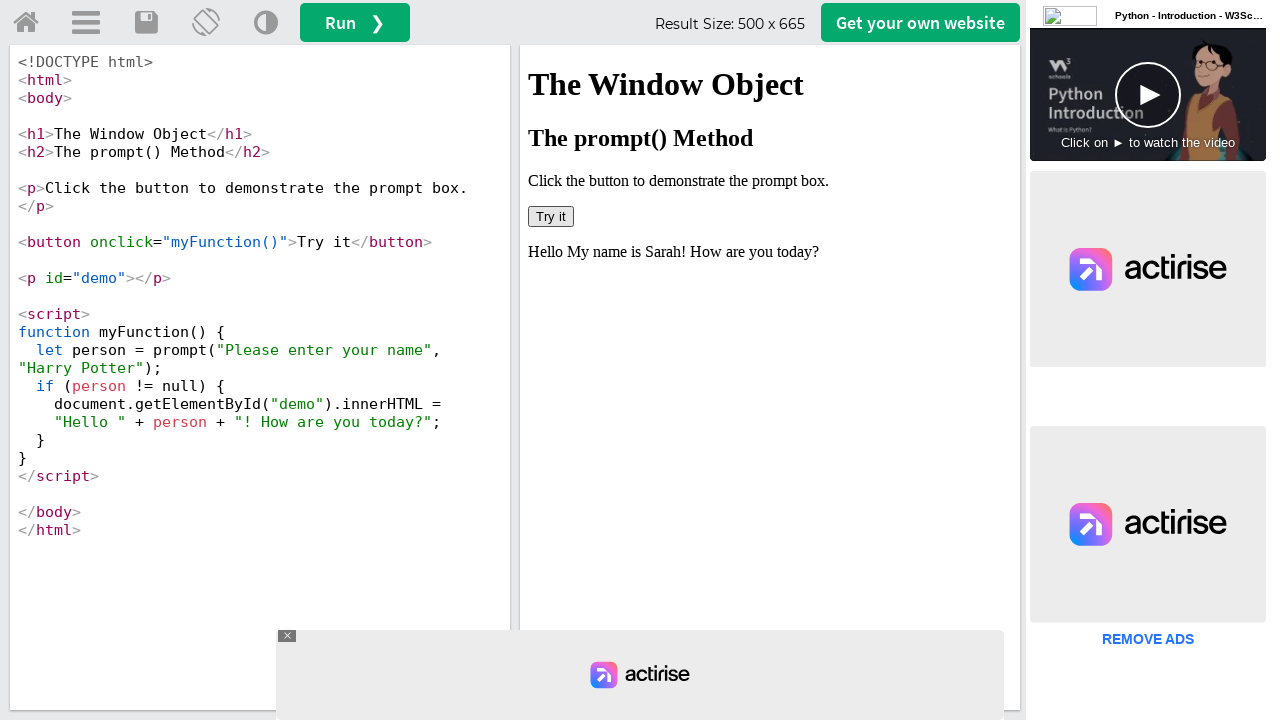

Waited for page to update after dialog interaction
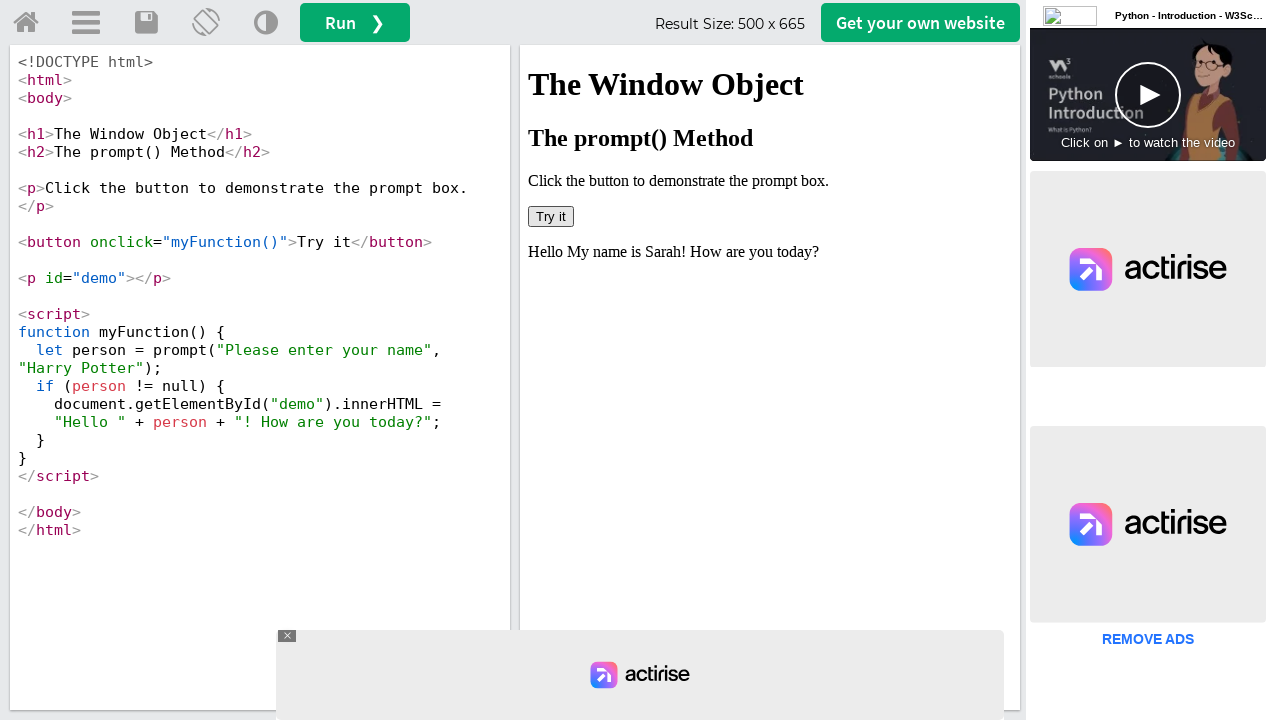

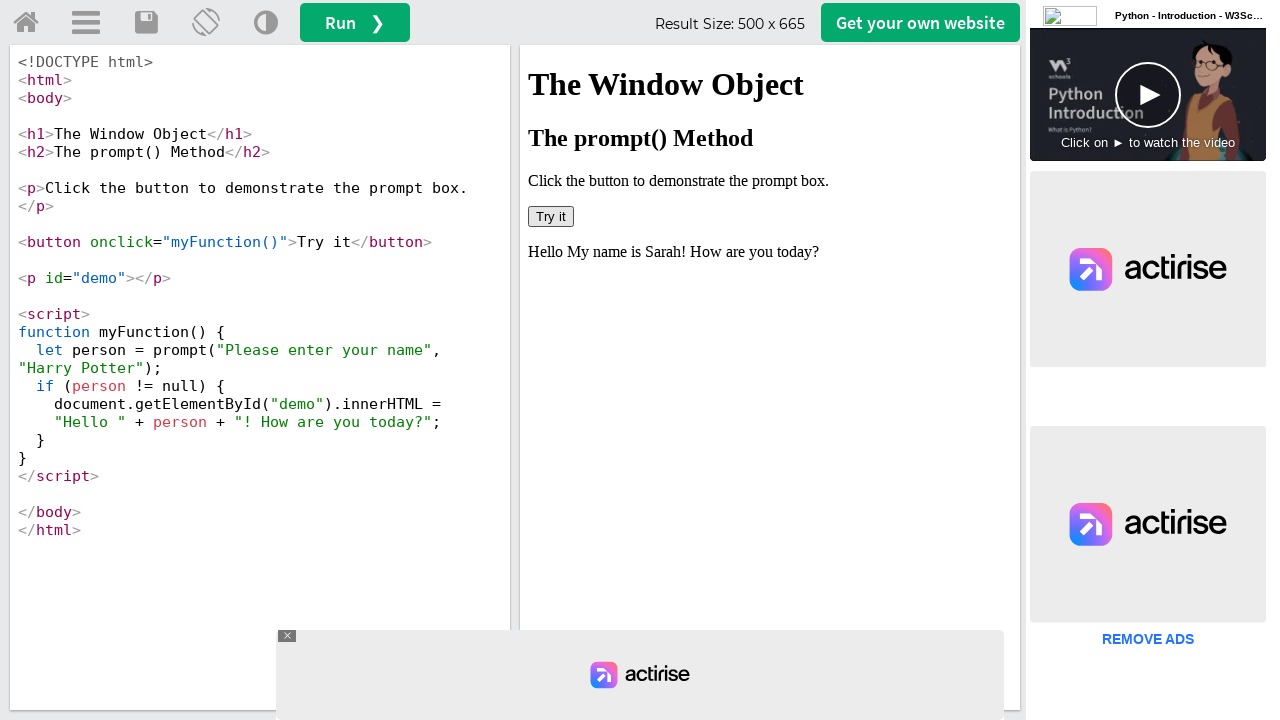